Tests switching the background color to green by clicking the green button and verifying the color change

Starting URL: https://www.selenium.dev/selenium/web/cookie-background.html

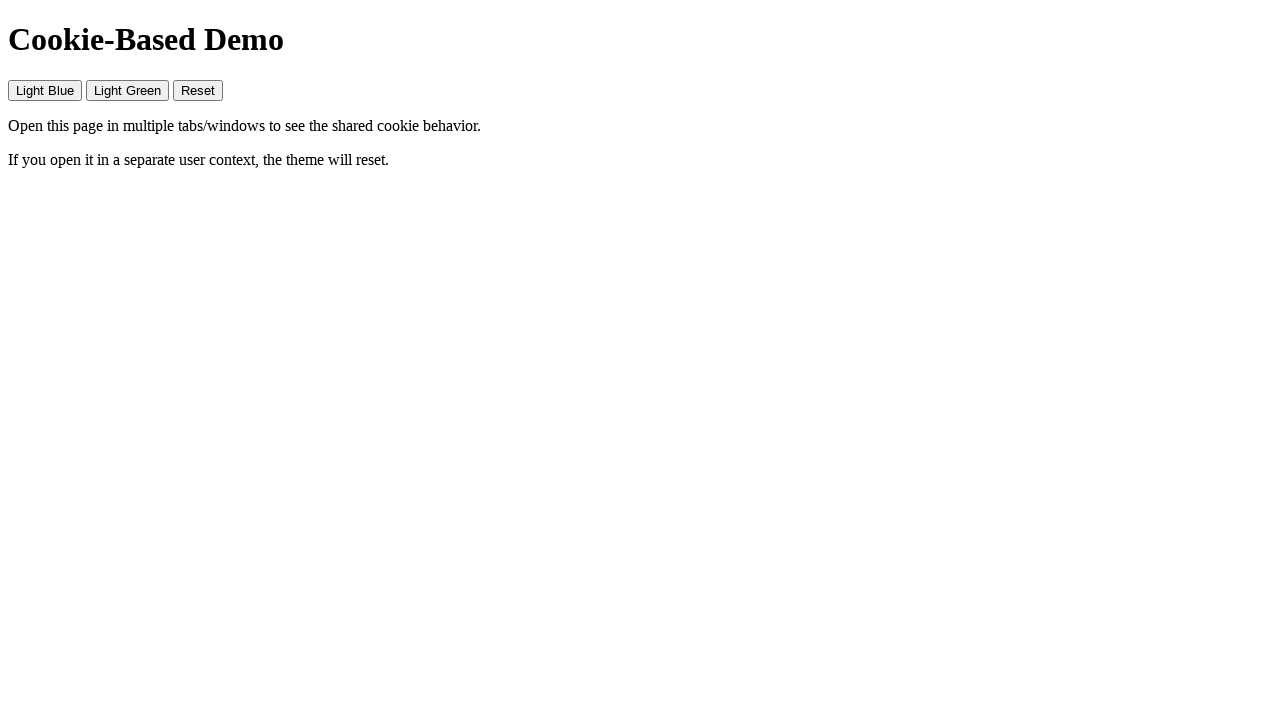

Retrieved initial background color from body element
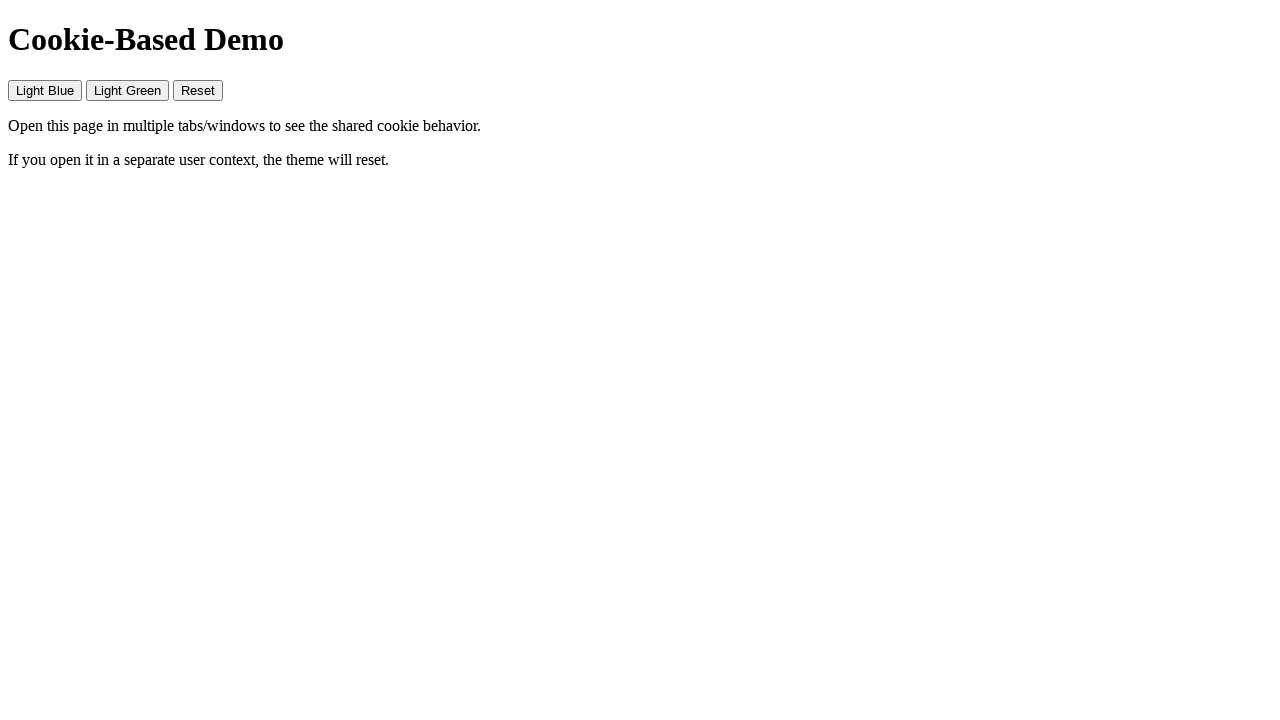

Verified initial background color is white
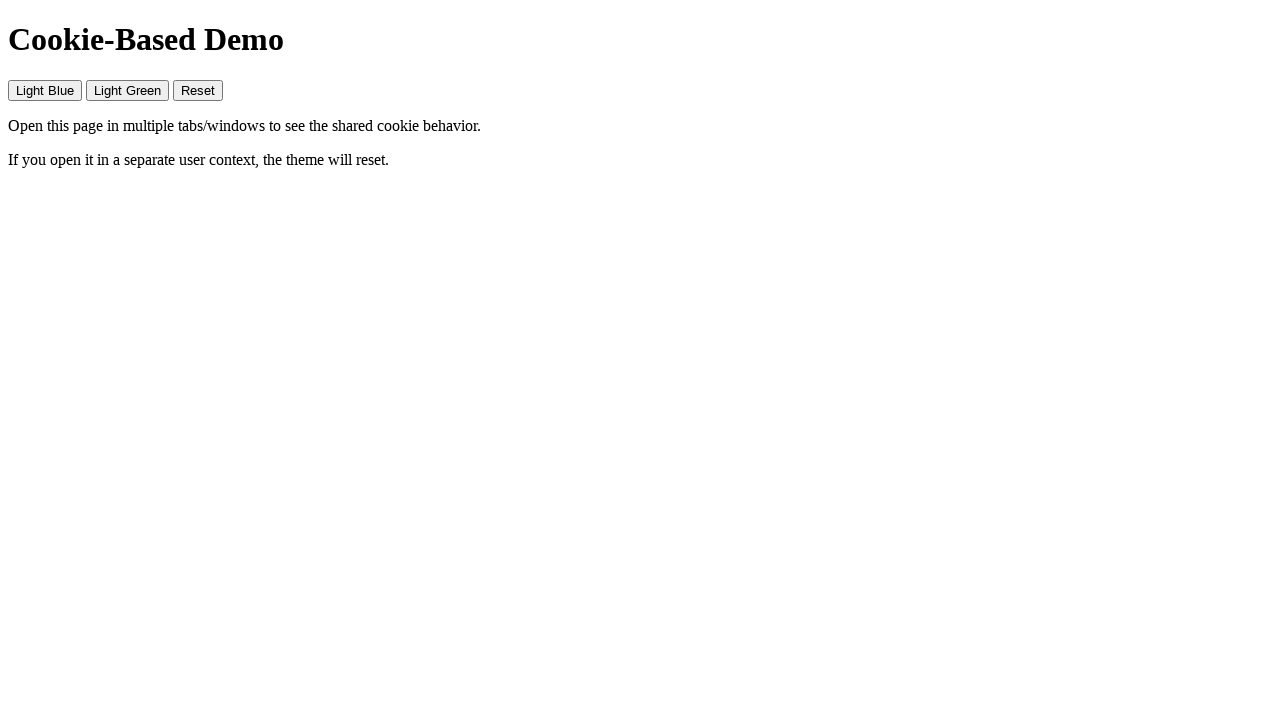

Clicked green button to change background color at (128, 90) on #green-btn
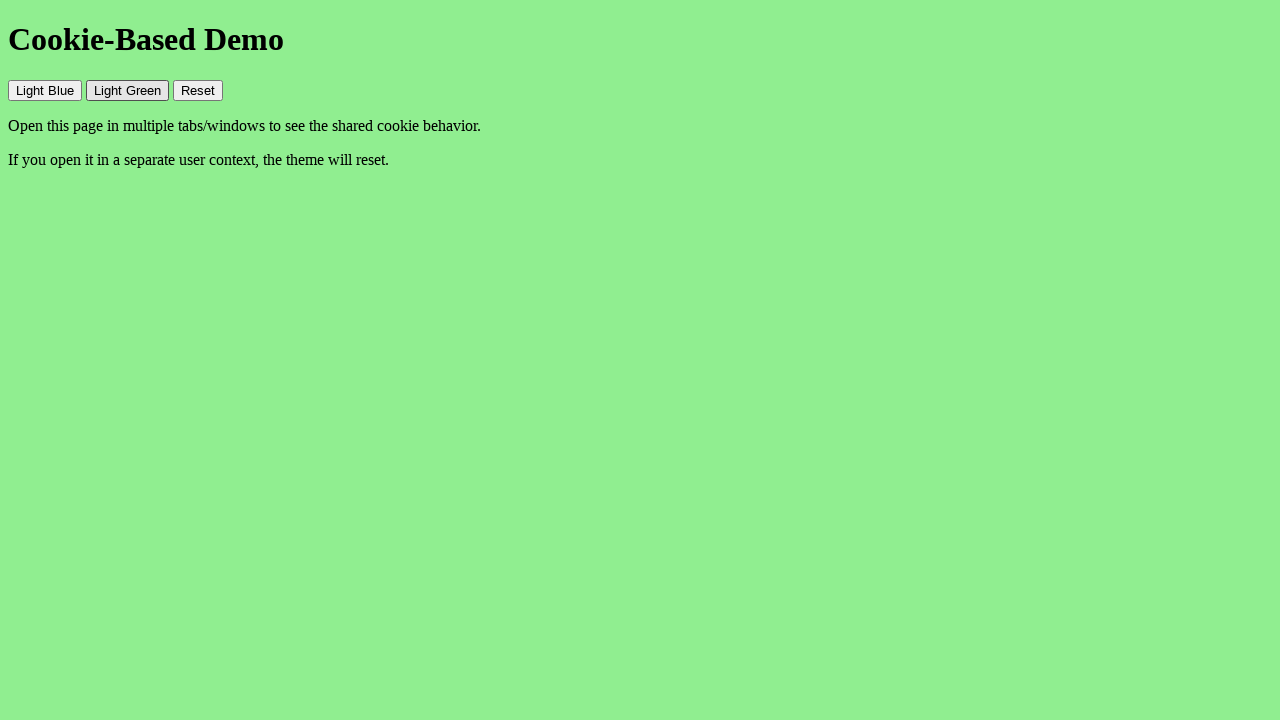

Retrieved background color after clicking green button
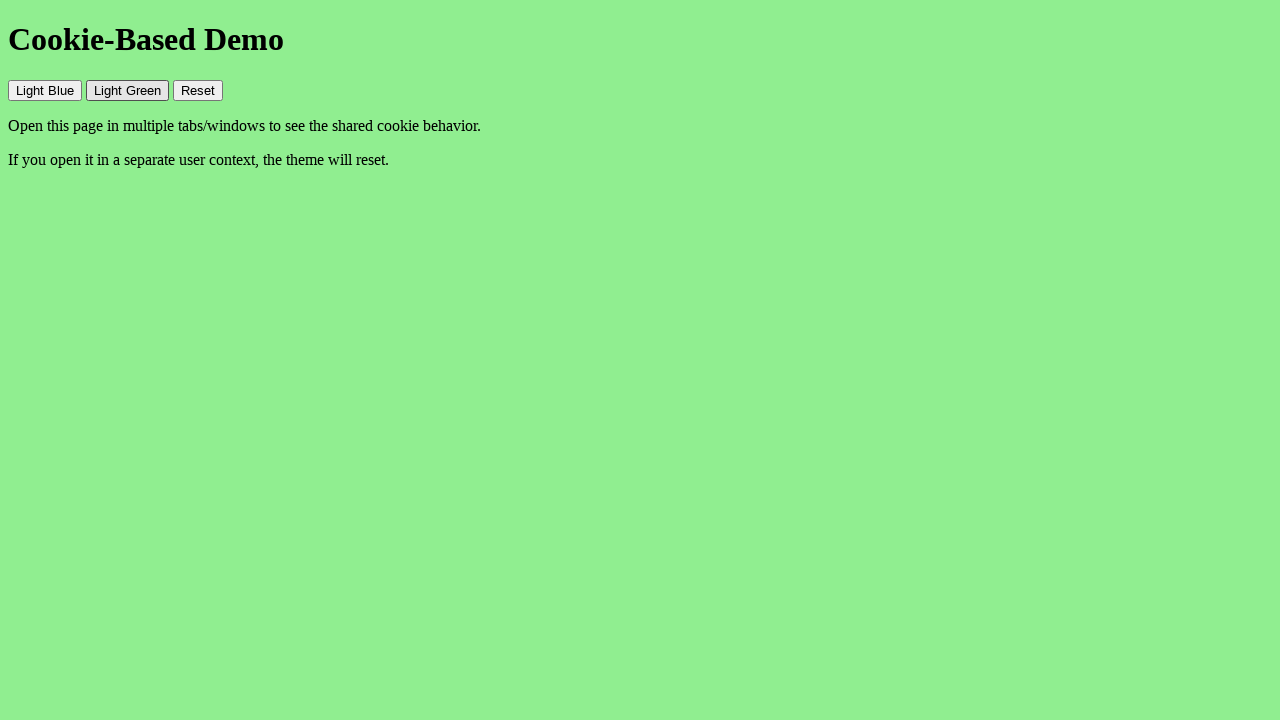

Verified background color changed to green
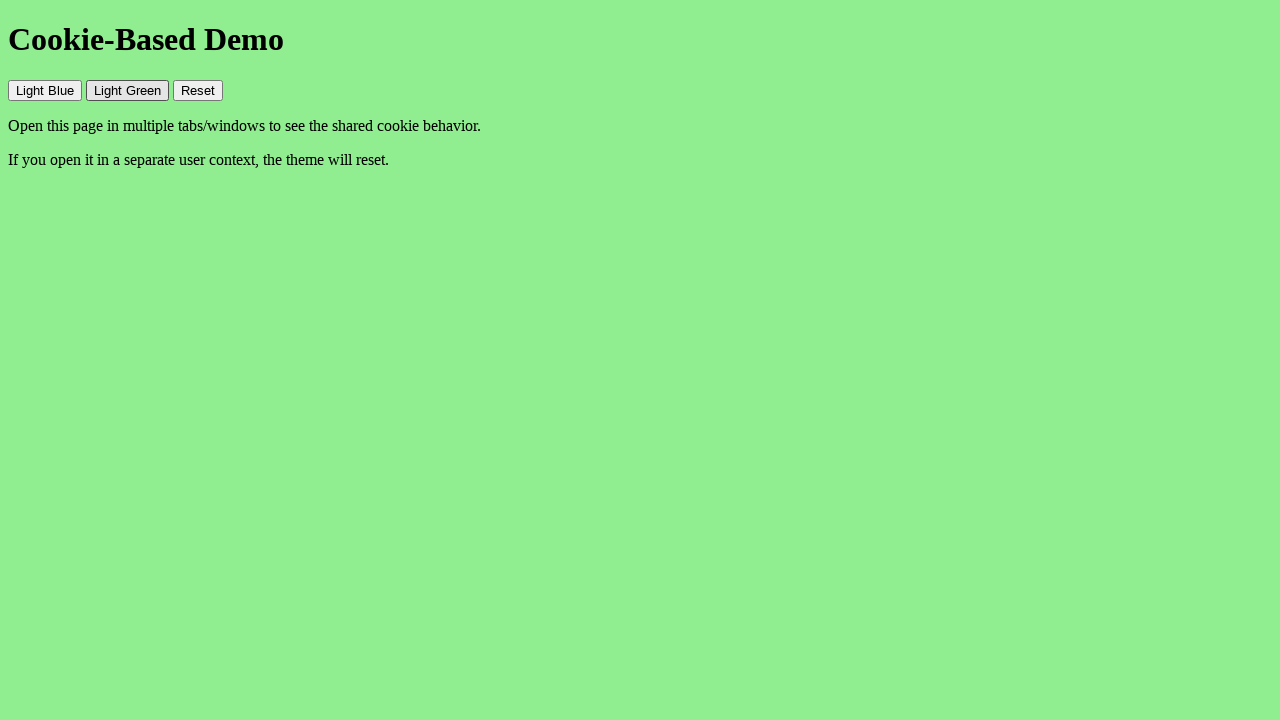

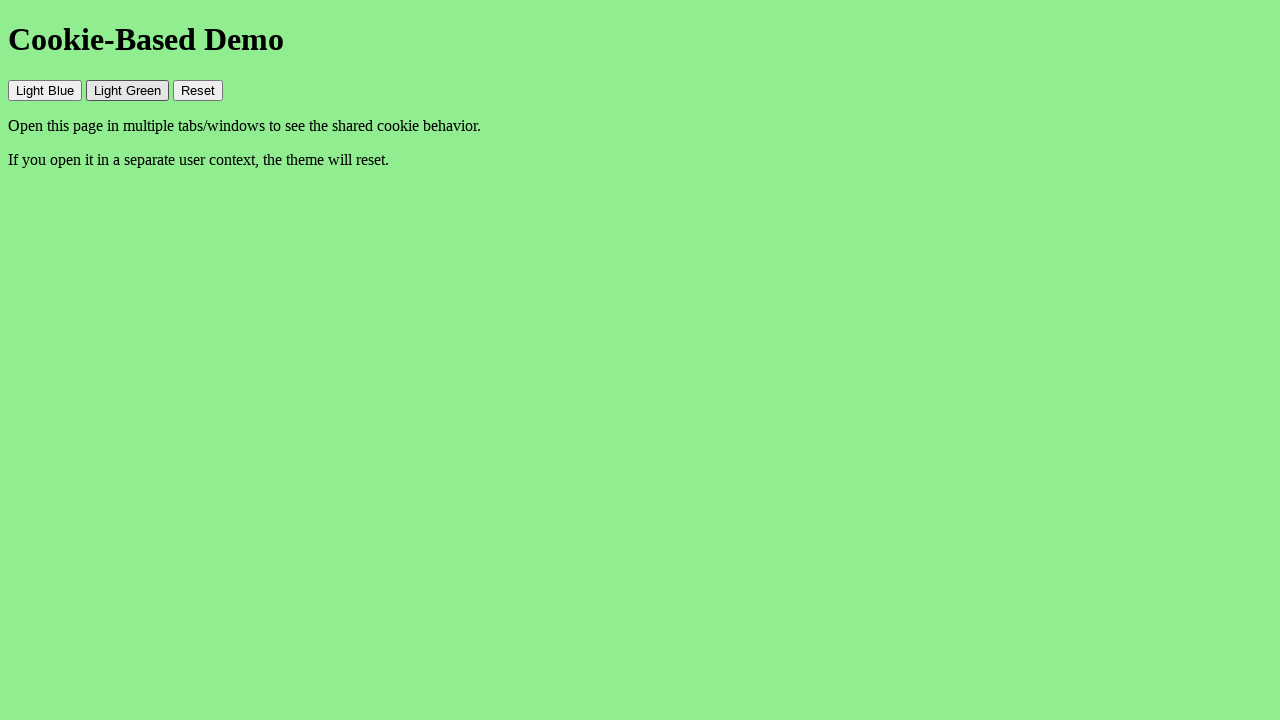